Tests mouse hover functionality by hovering over the "Products" button on BrowserStack's homepage to trigger a dropdown menu.

Starting URL: https://www.browserstack.com/

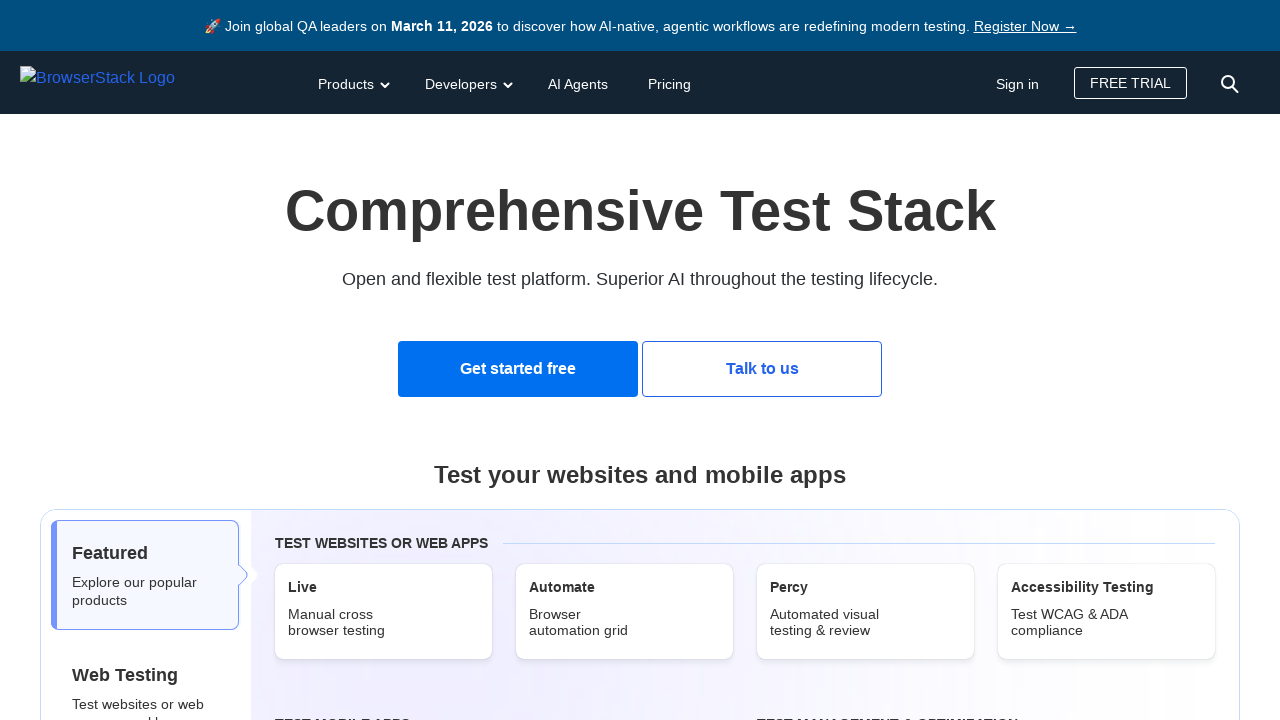

Navigated to BrowserStack homepage
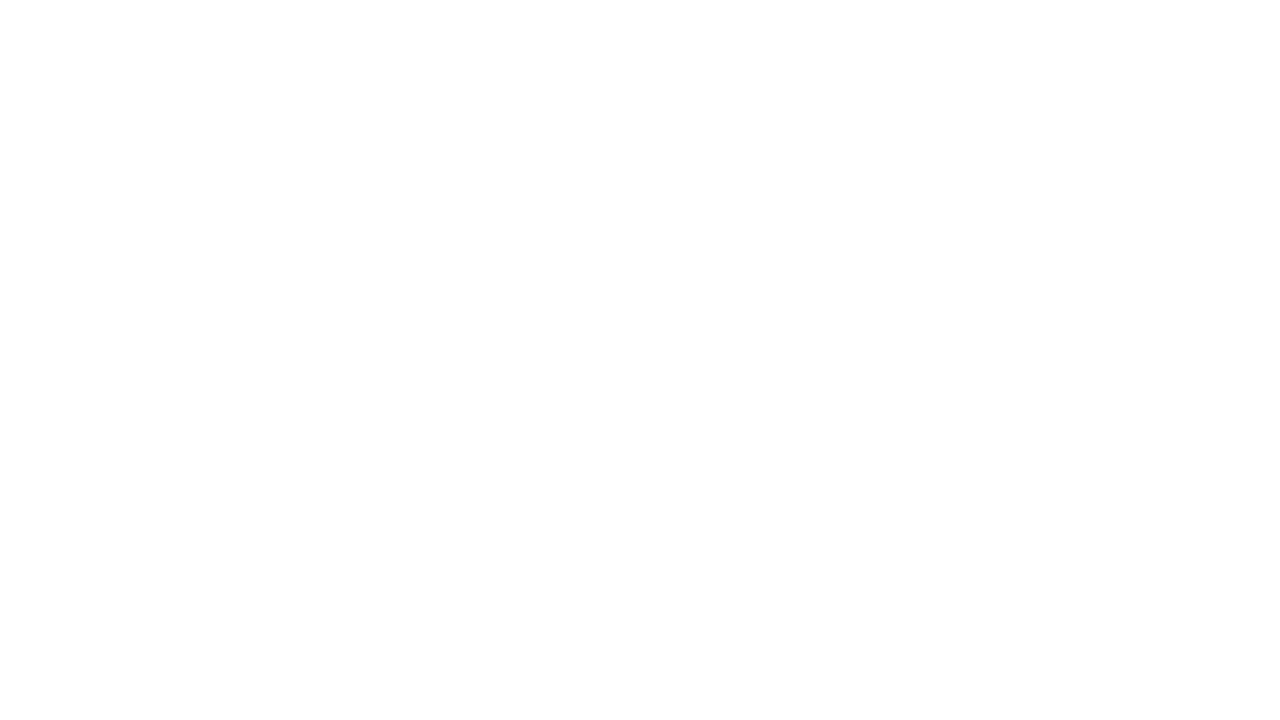

Hovered over the Products button to trigger dropdown menu at (352, 82) on xpath=//button[contains(text(),'Products')]
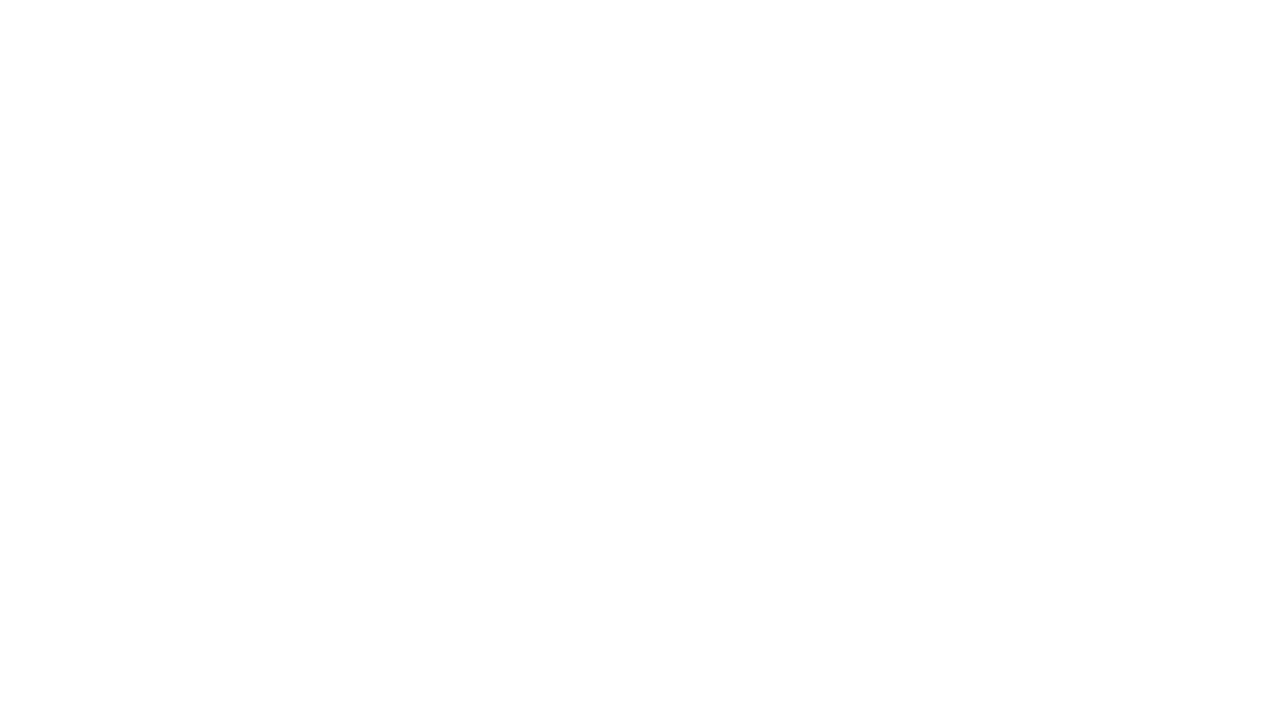

Waited 2 seconds to observe the dropdown menu appearance
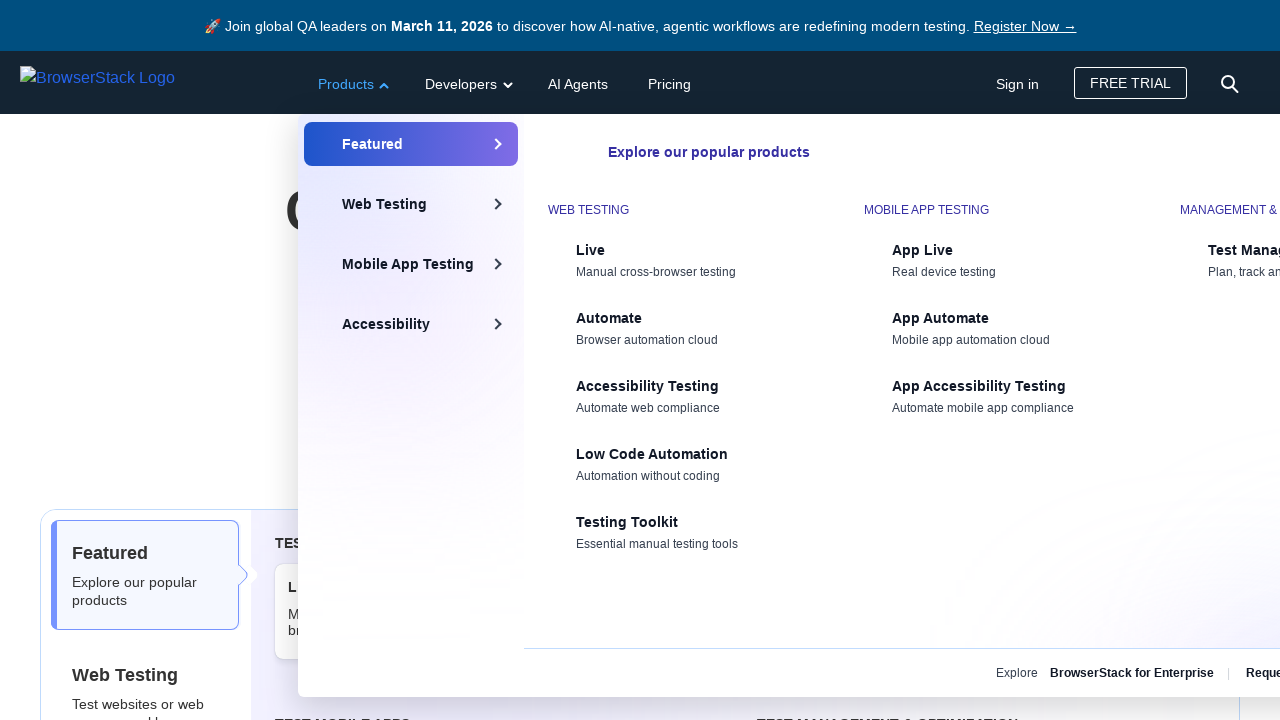

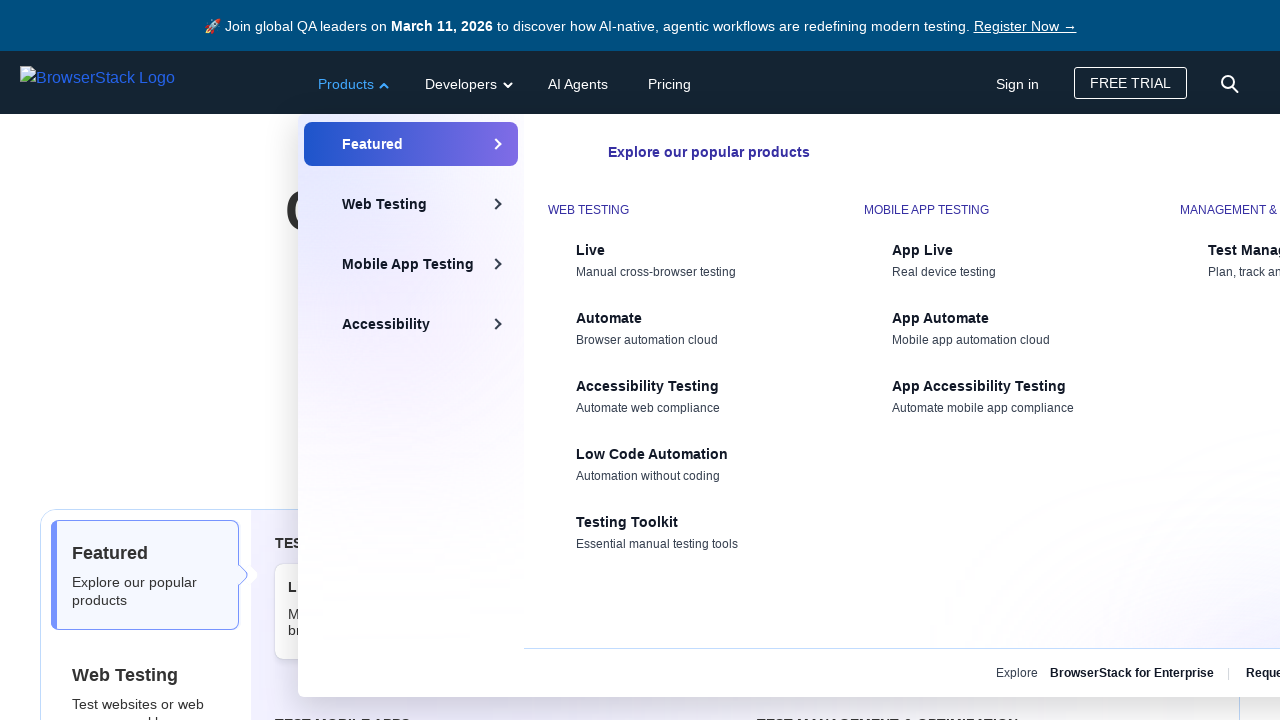